Tests window handling functionality by verifying page text and title, clicking a link that opens a new window, switching to the new window to verify its content, and then switching back to the original window to verify the title again.

Starting URL: https://the-internet.herokuapp.com/windows

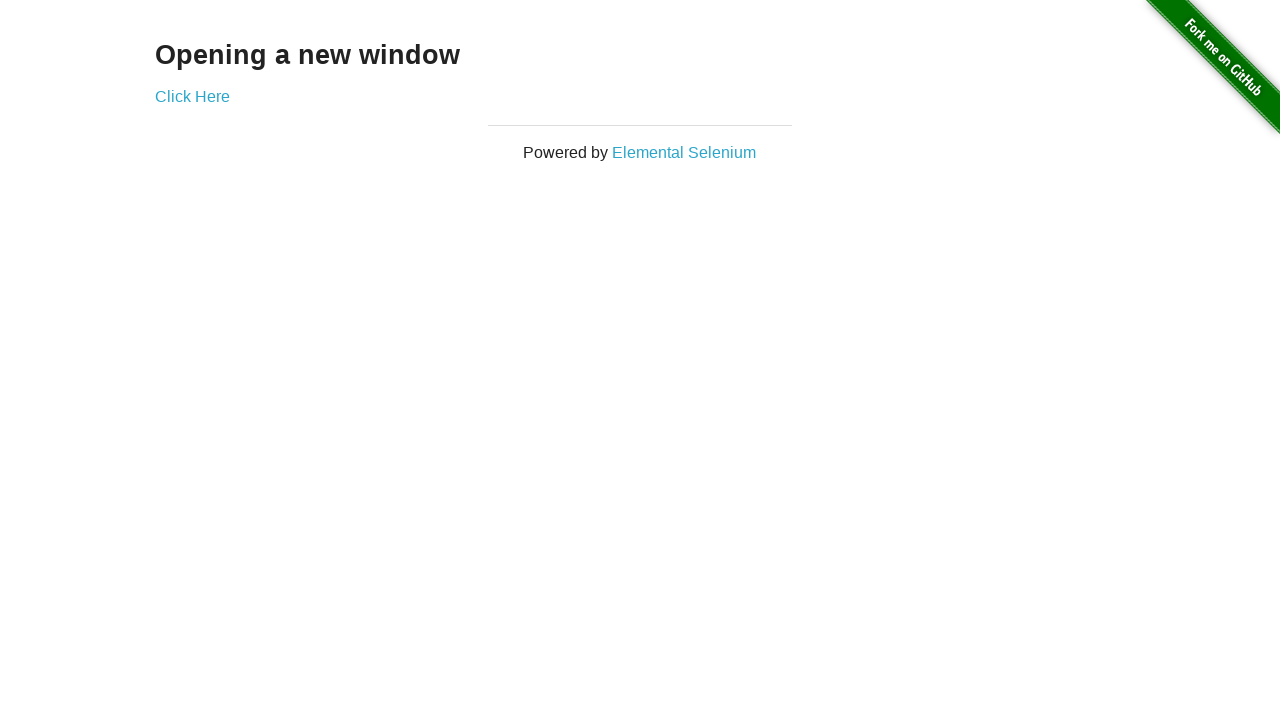

Verified heading text is 'Opening a new window'
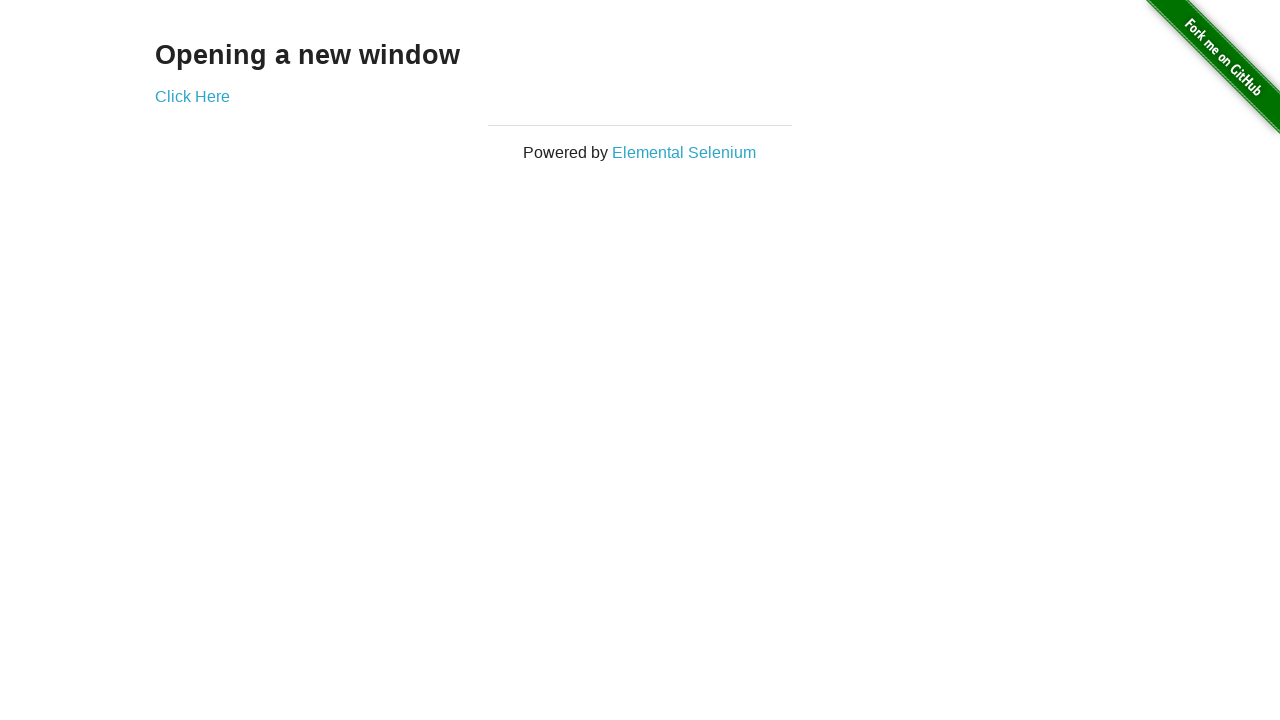

Verified page title is 'The Internet'
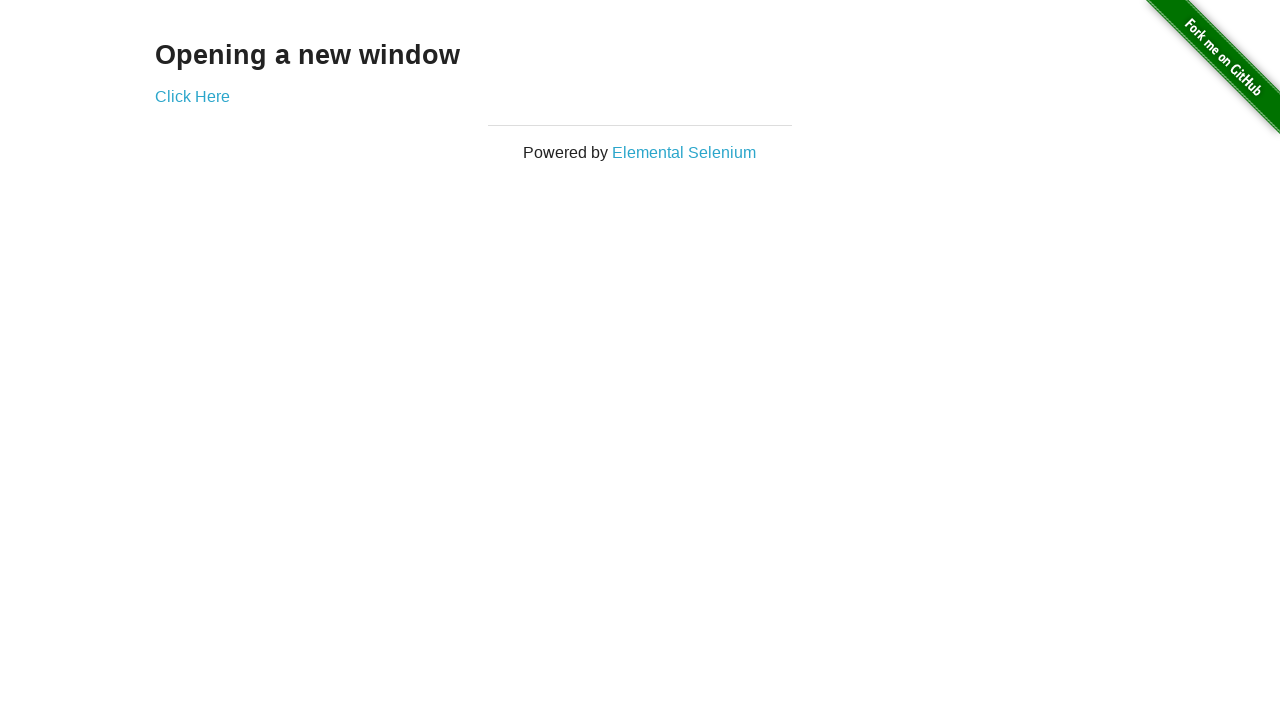

Clicked 'Click Here' link to open new window at (192, 96) on text=Click Here
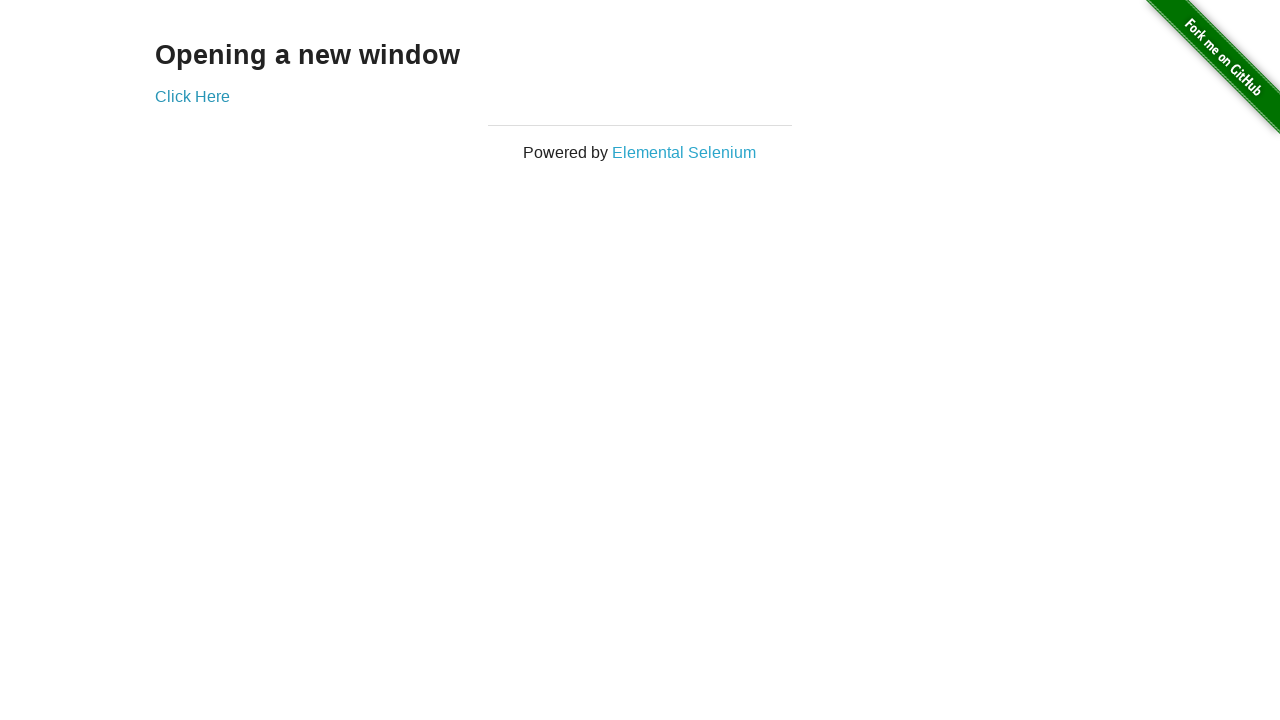

Captured reference to new page/window
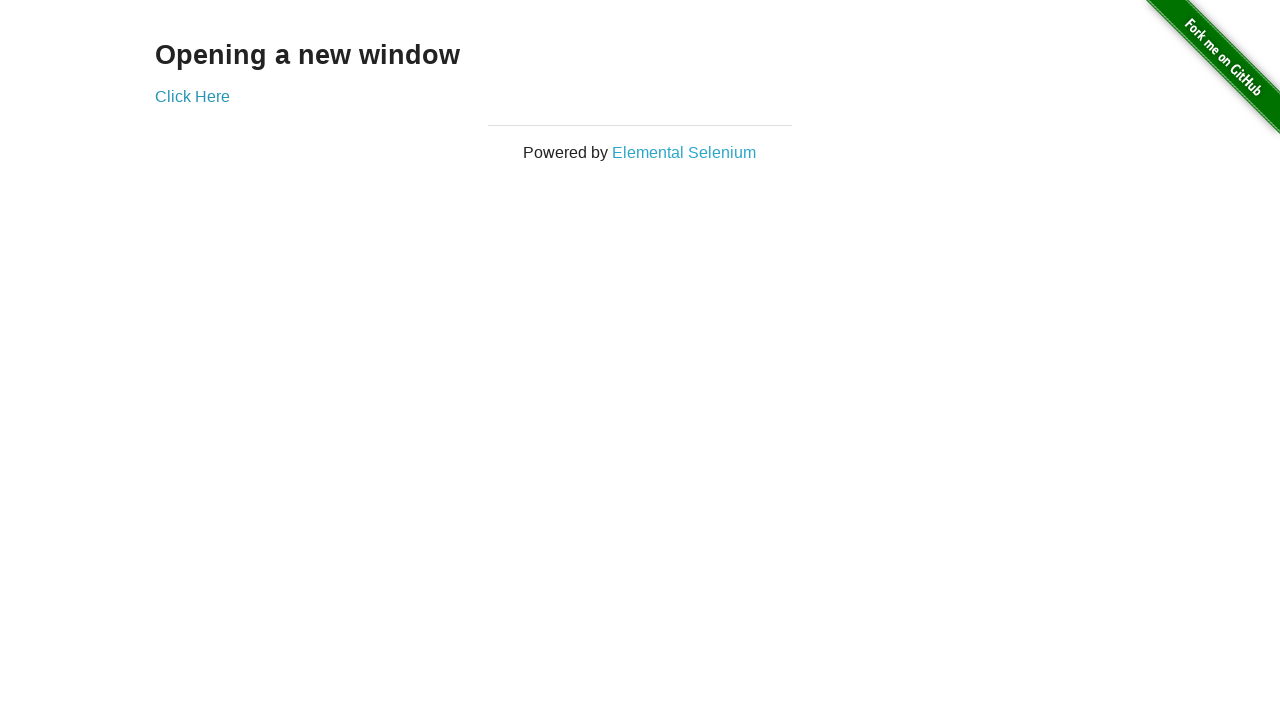

New page loaded completely
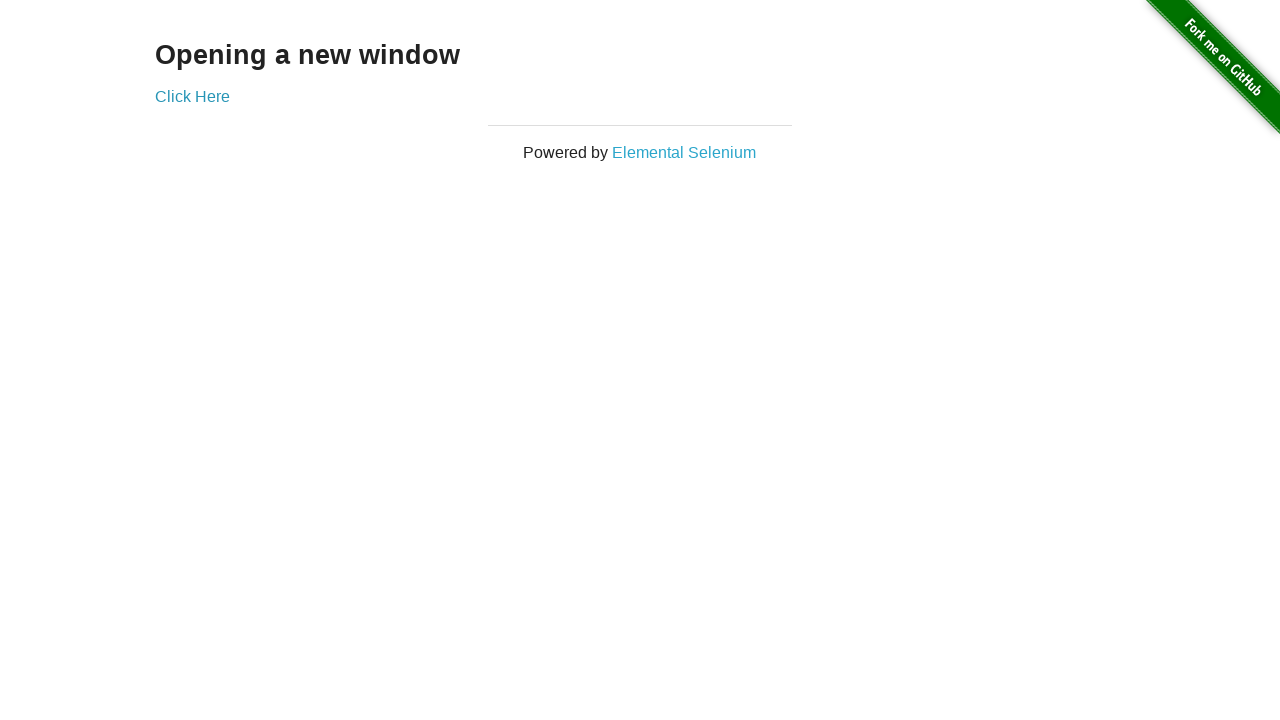

Verified new page title is 'New Window'
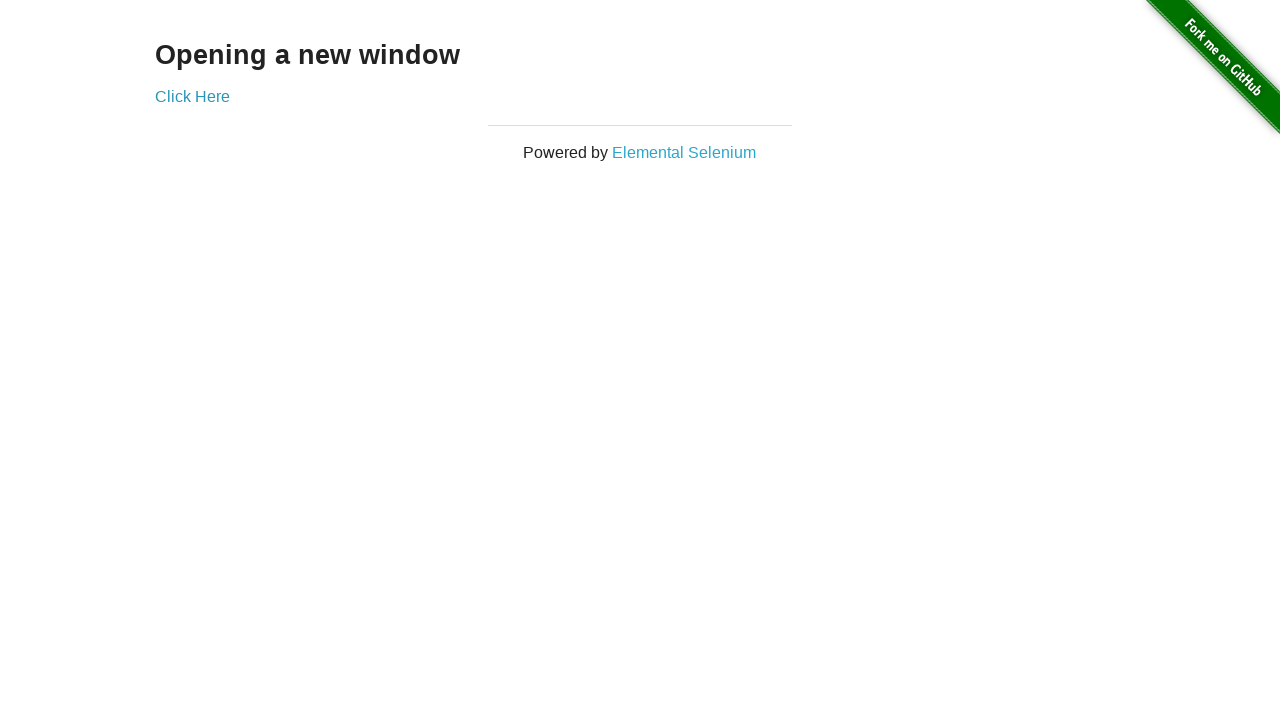

Verified new page heading text is 'New Window'
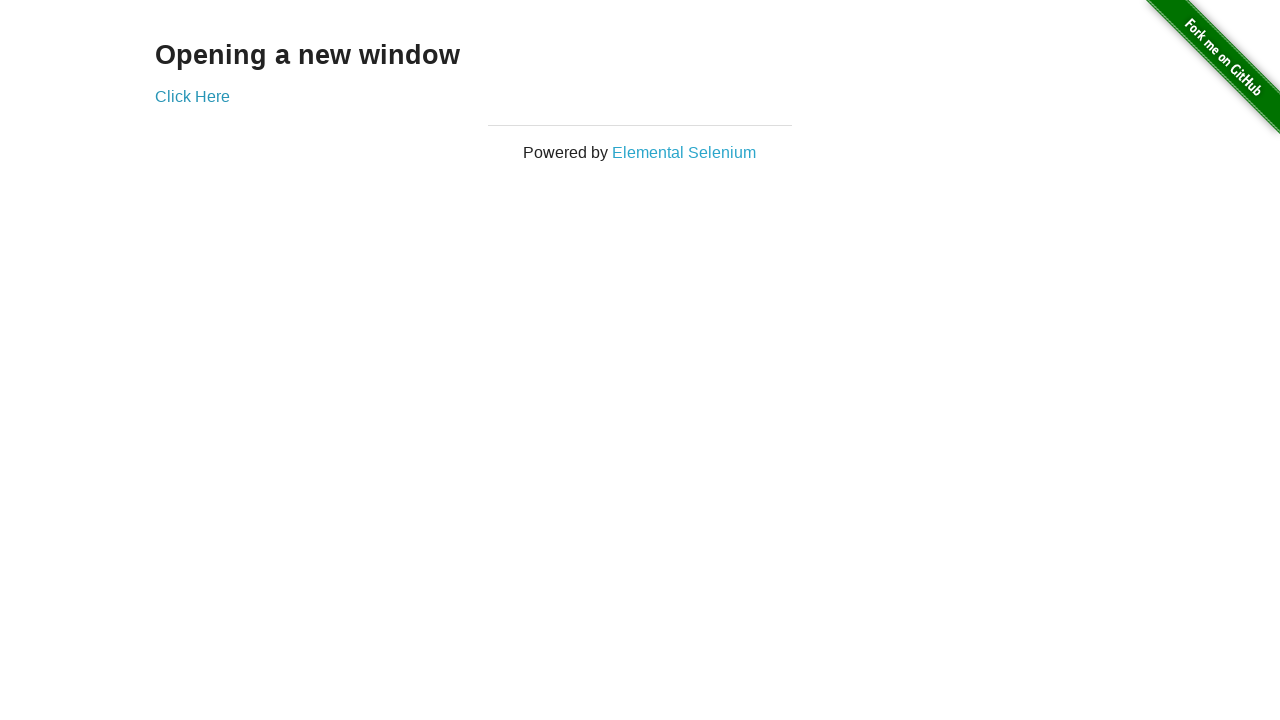

Switched back to original page
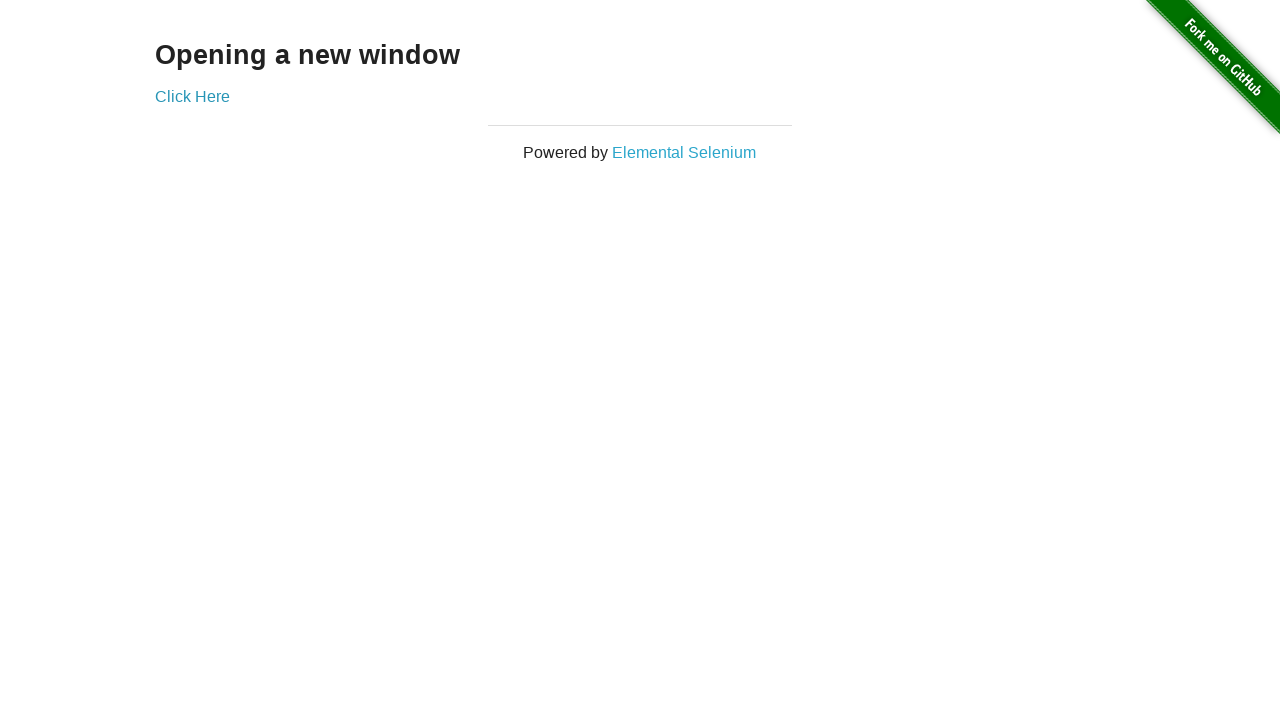

Verified original page title is still 'The Internet'
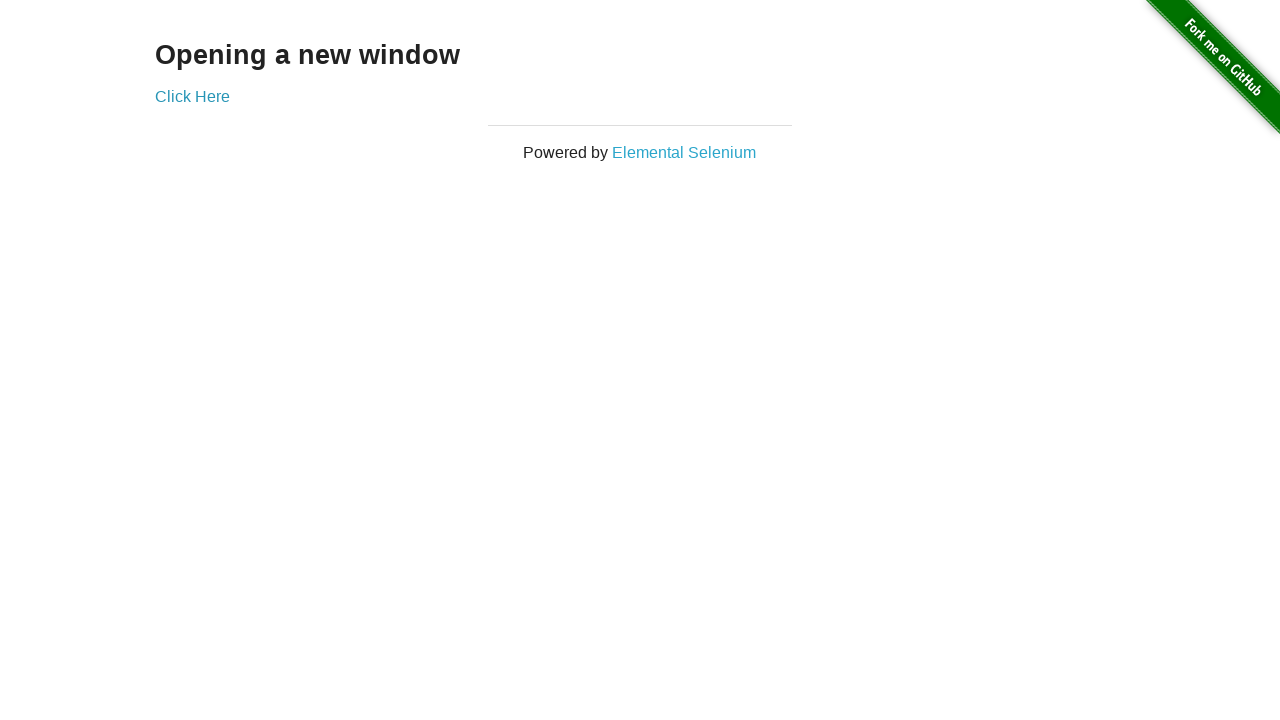

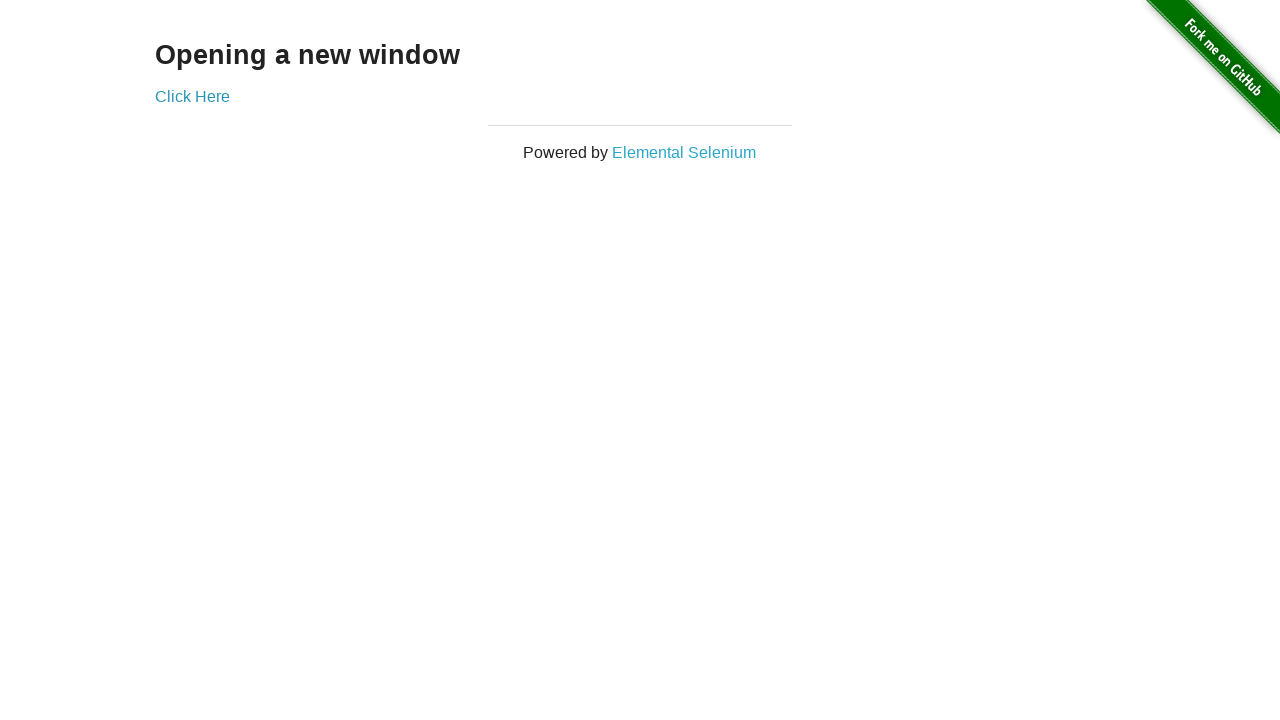